Tests entering a number with a perfect square root (64), clicks submit, and handles the alert dialog that shows the square root result

Starting URL: https://kristinek.github.io/site/tasks/enter_a_number

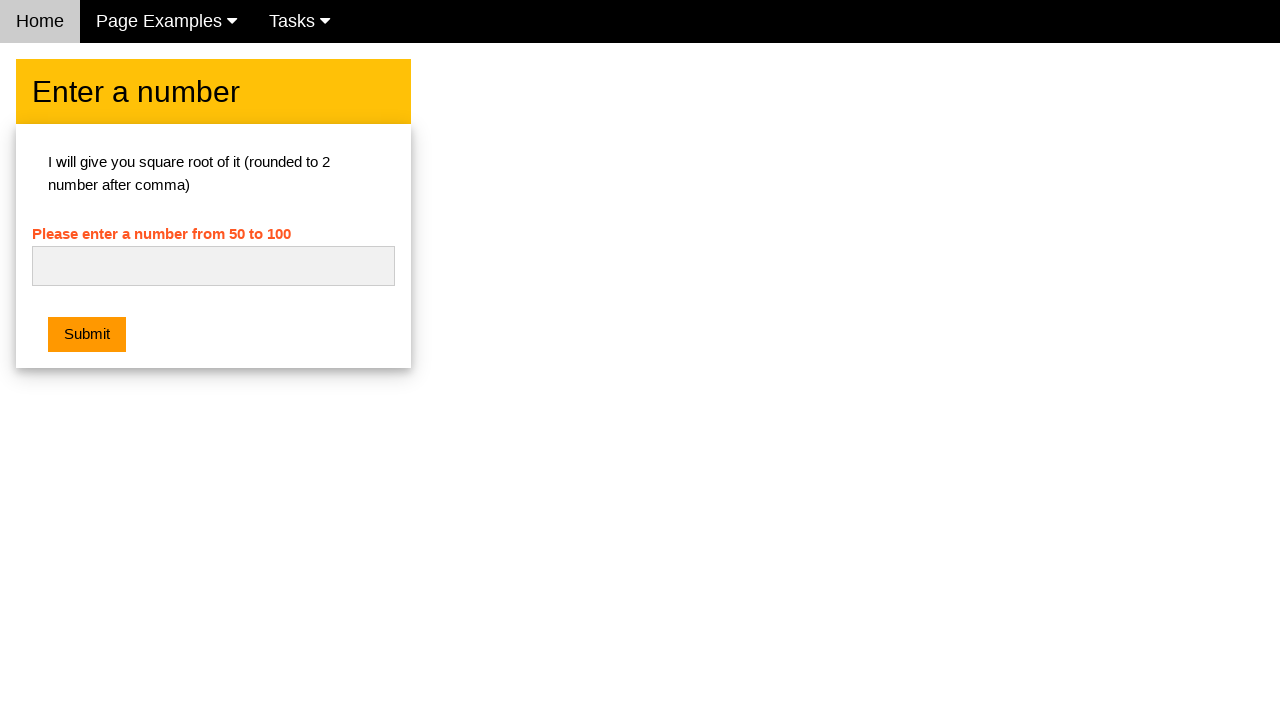

Filled number input field with 64 (perfect square) on #numb
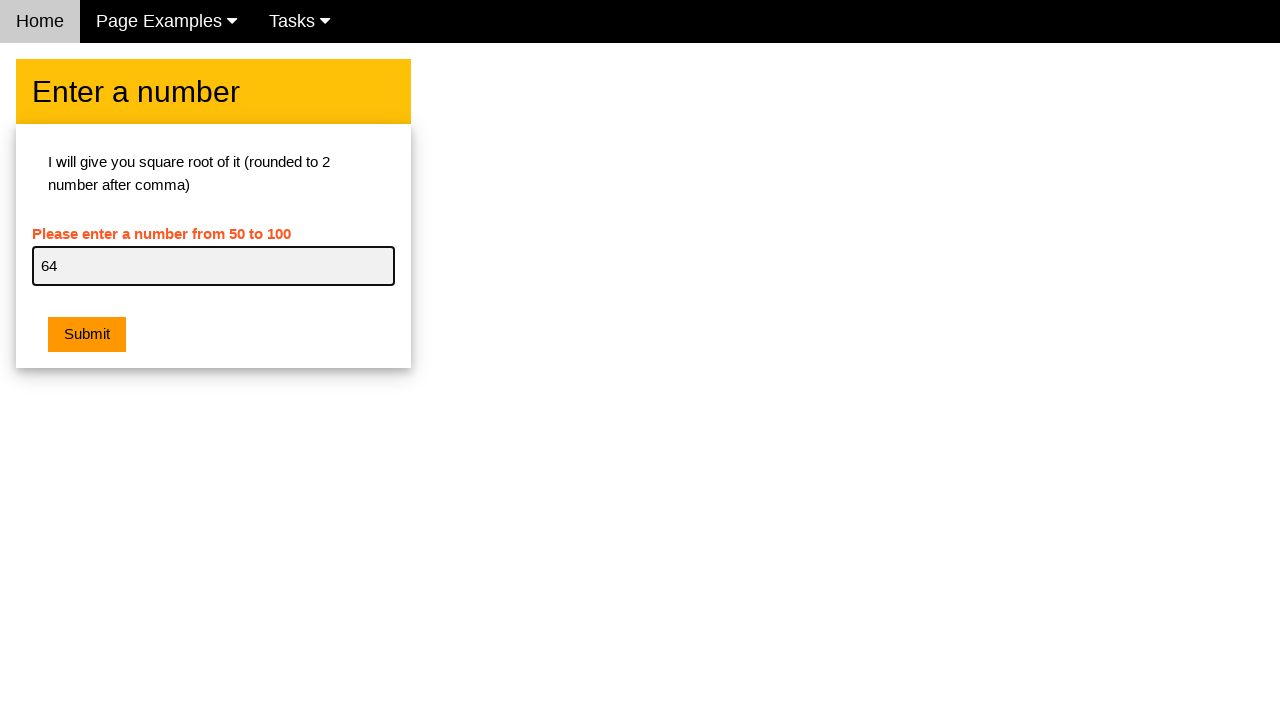

Clicked submit button at (87, 335) on .w3-orange
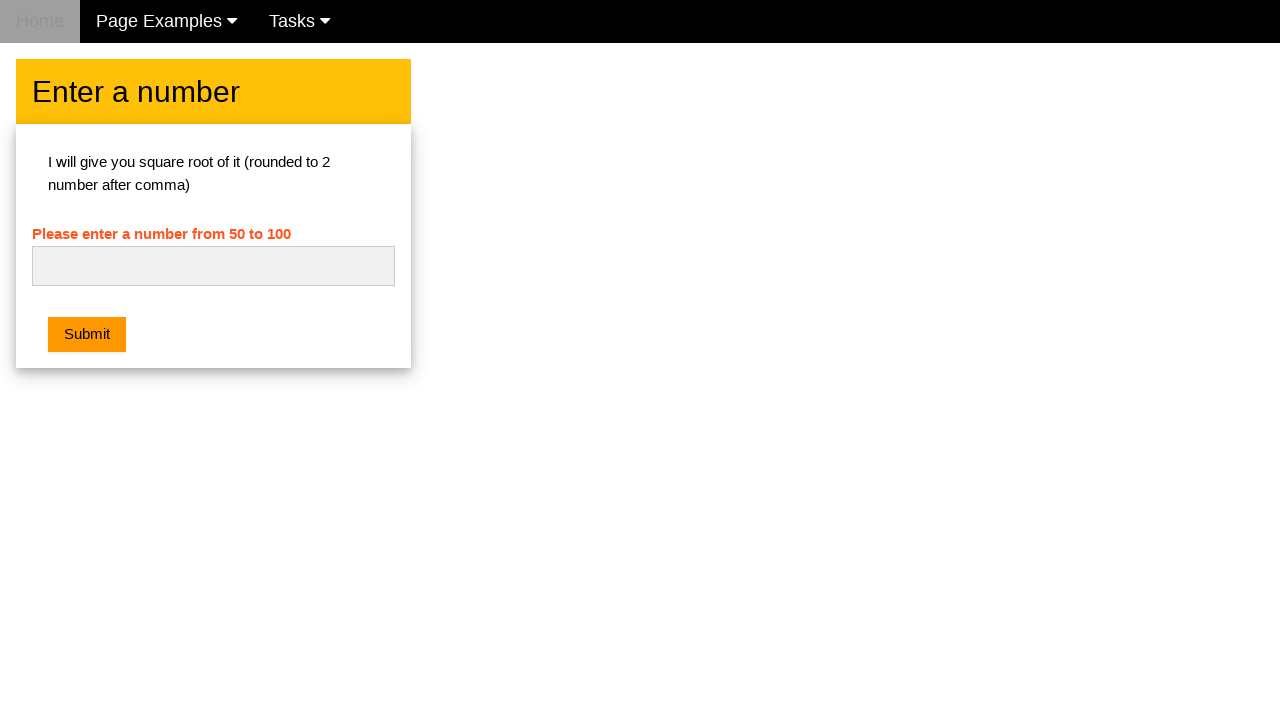

Set up alert dialog handler
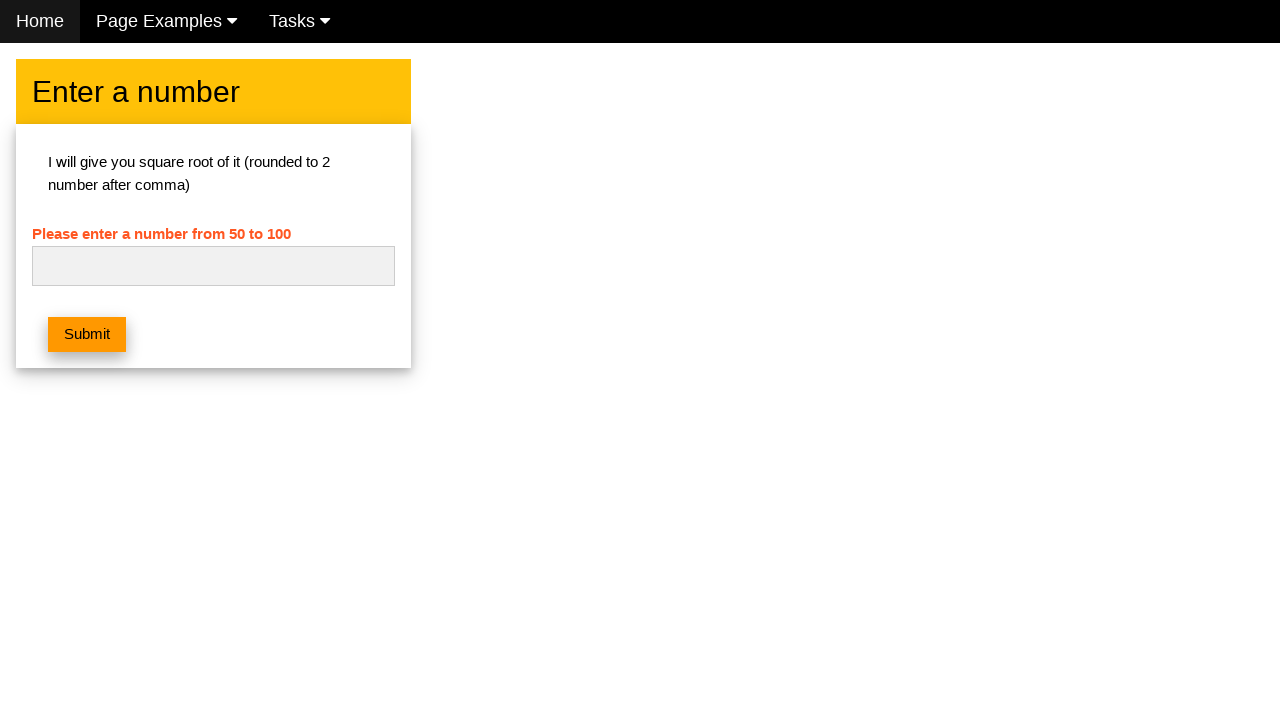

Waited for alert dialog to appear and be dismissed
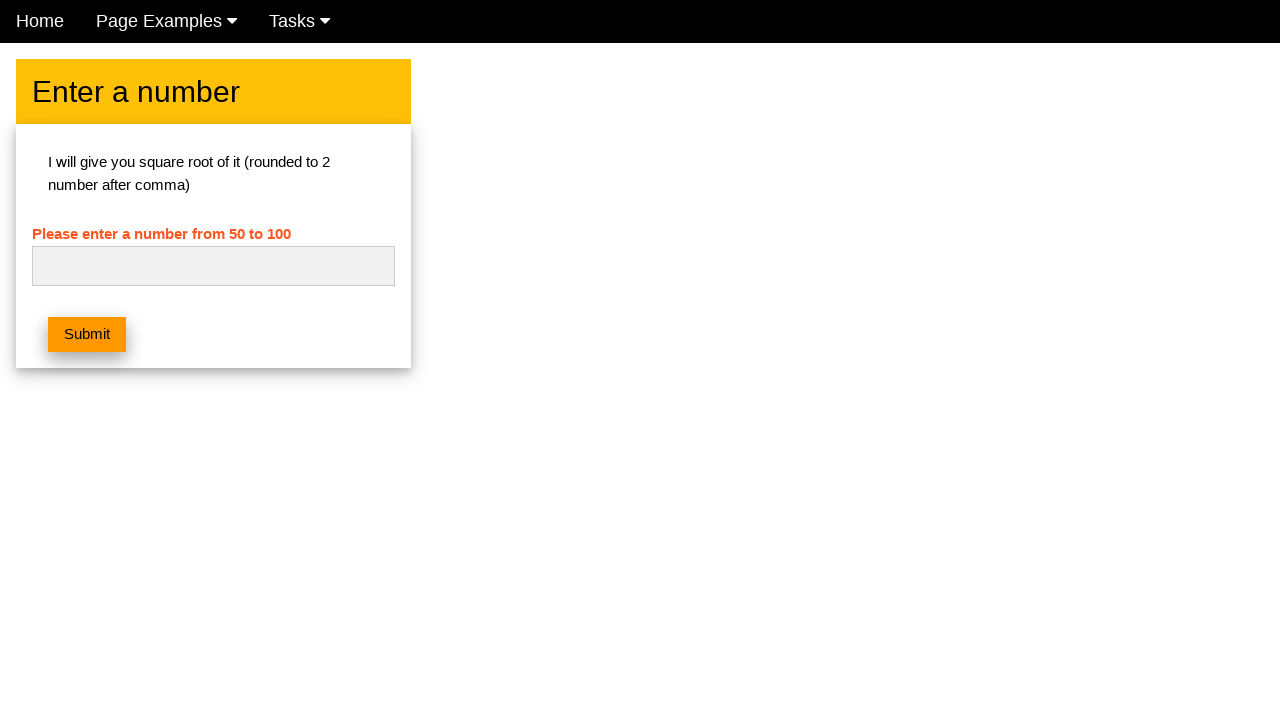

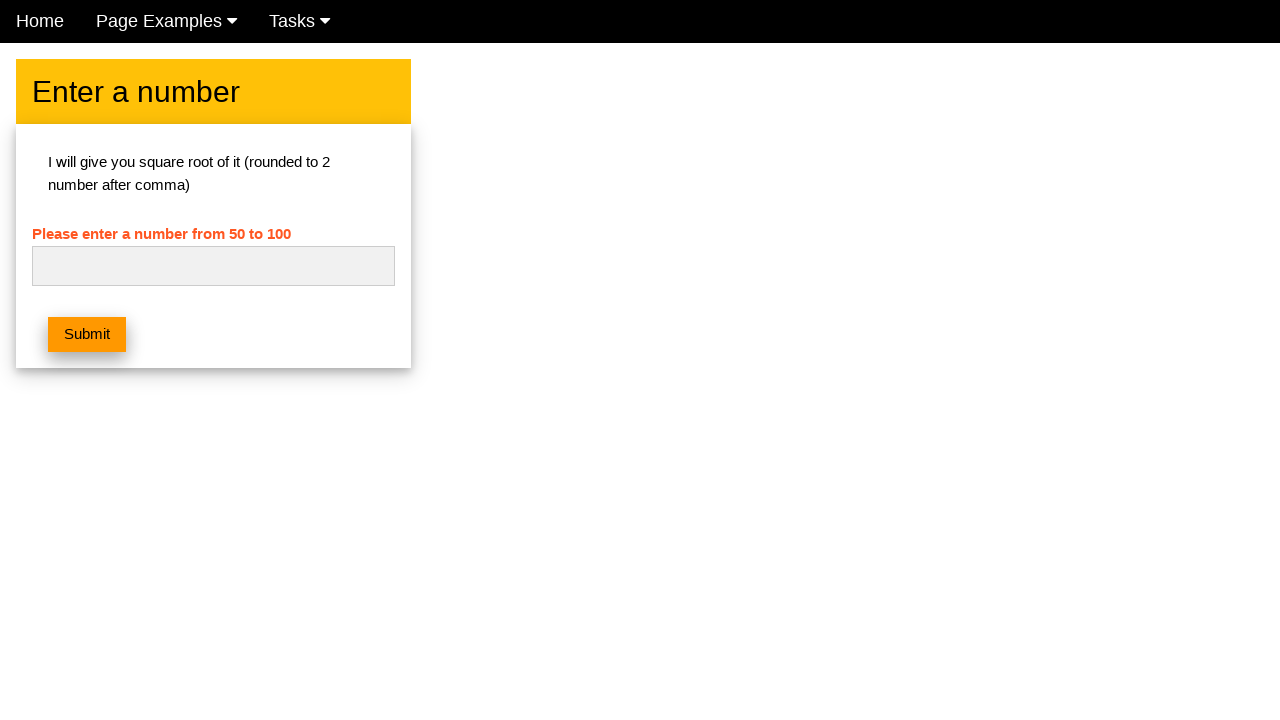